Tests URL blocking functionality by intercepting and aborting a specific image request, then verifying the page still loads correctly with the expected title.

Starting URL: https://bonigarcia.dev/selenium-webdriver-java/

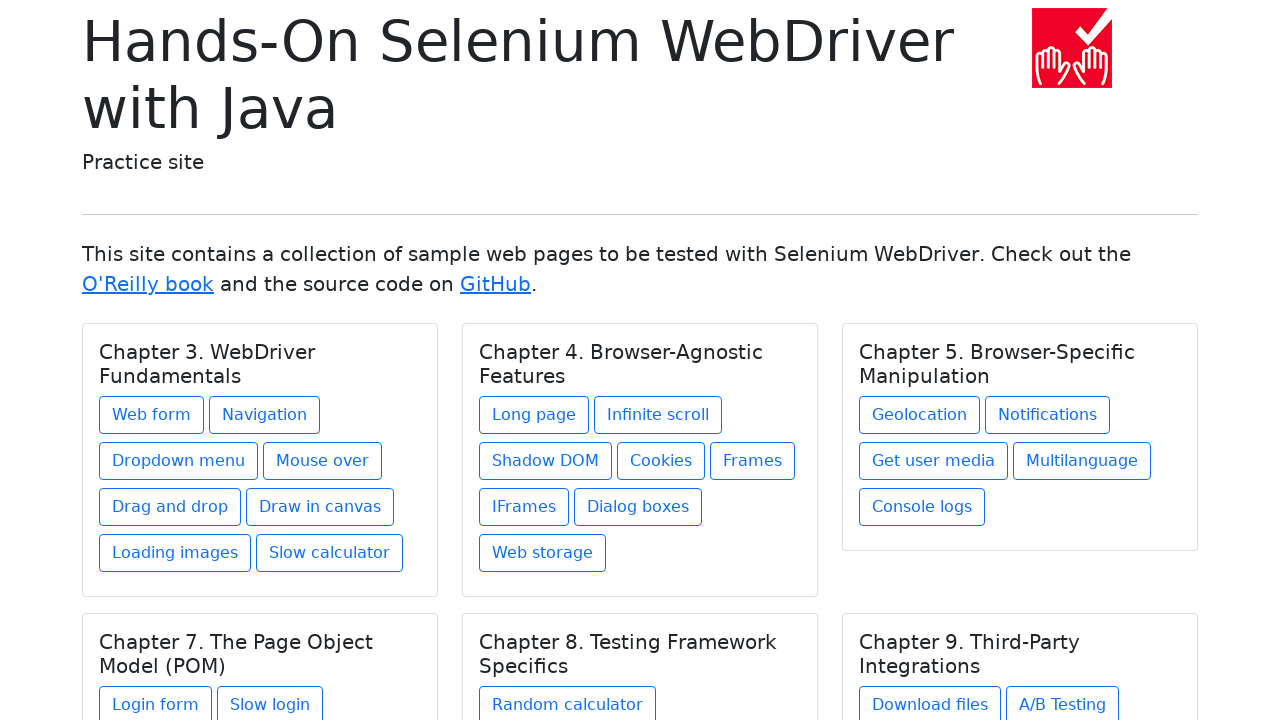

Set up route handler to block specific image URL
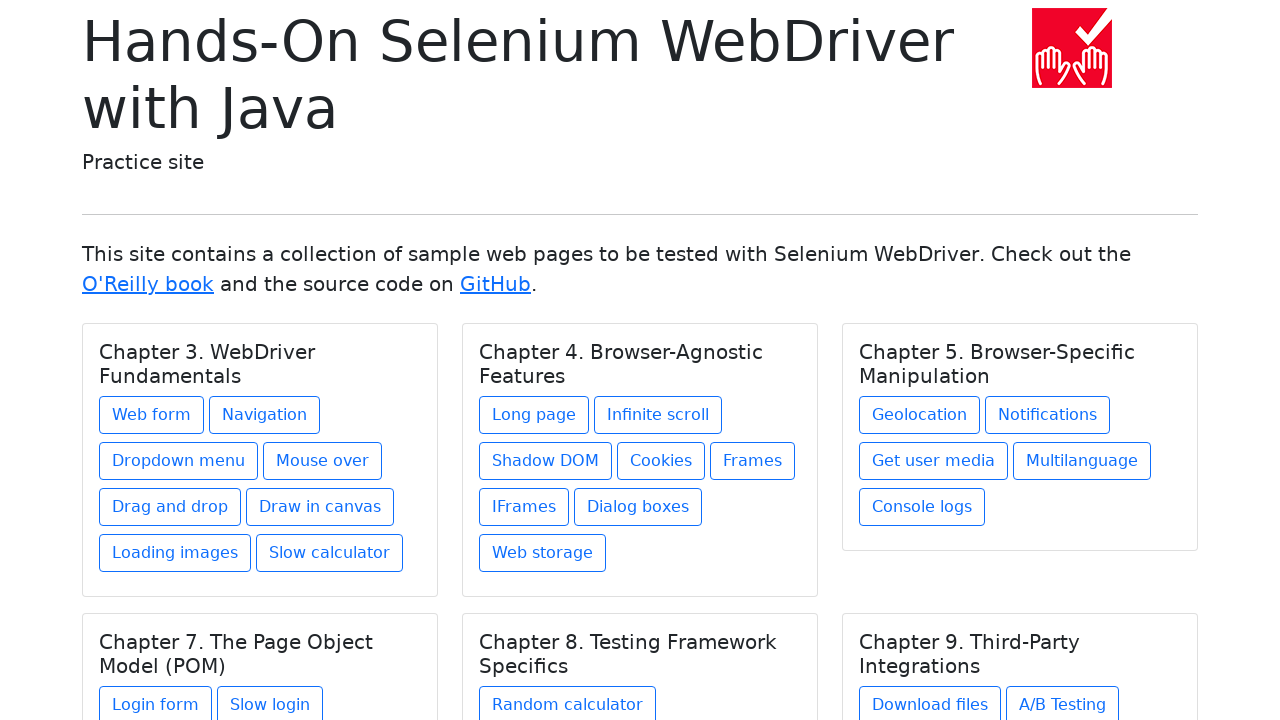

Reloaded page to apply URL blocking route
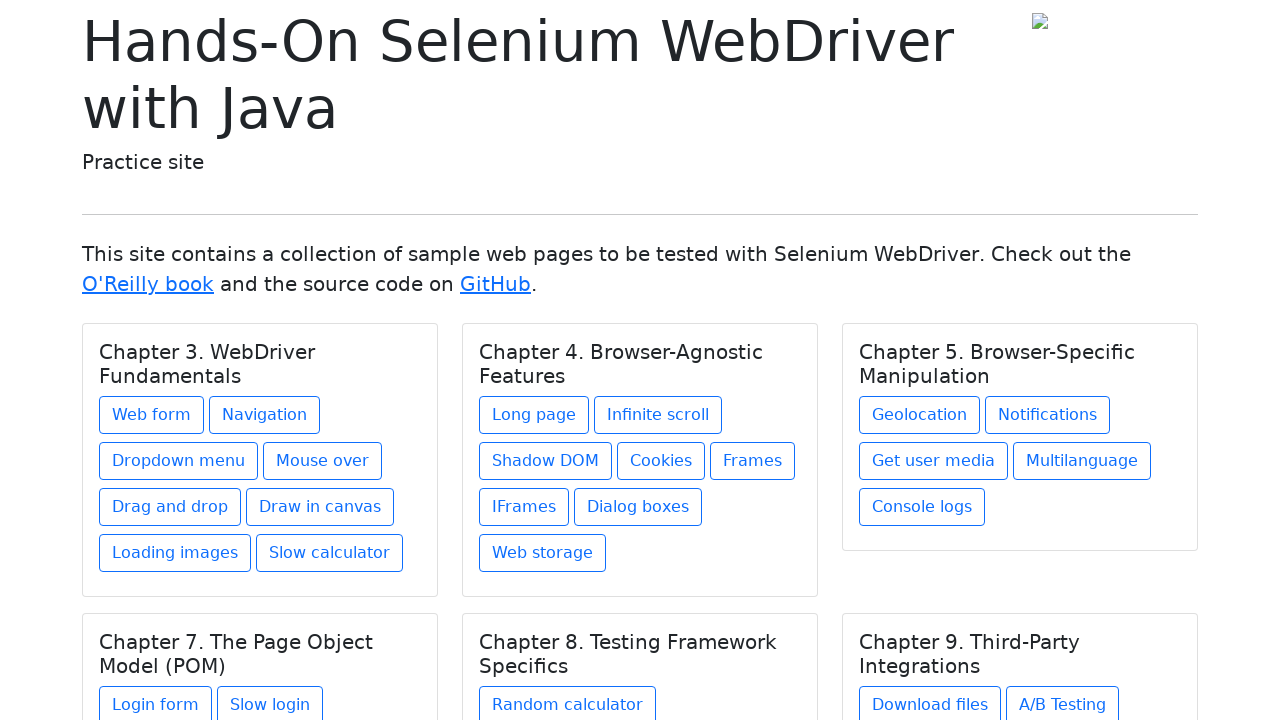

Verified page title contains 'Selenium WebDriver'
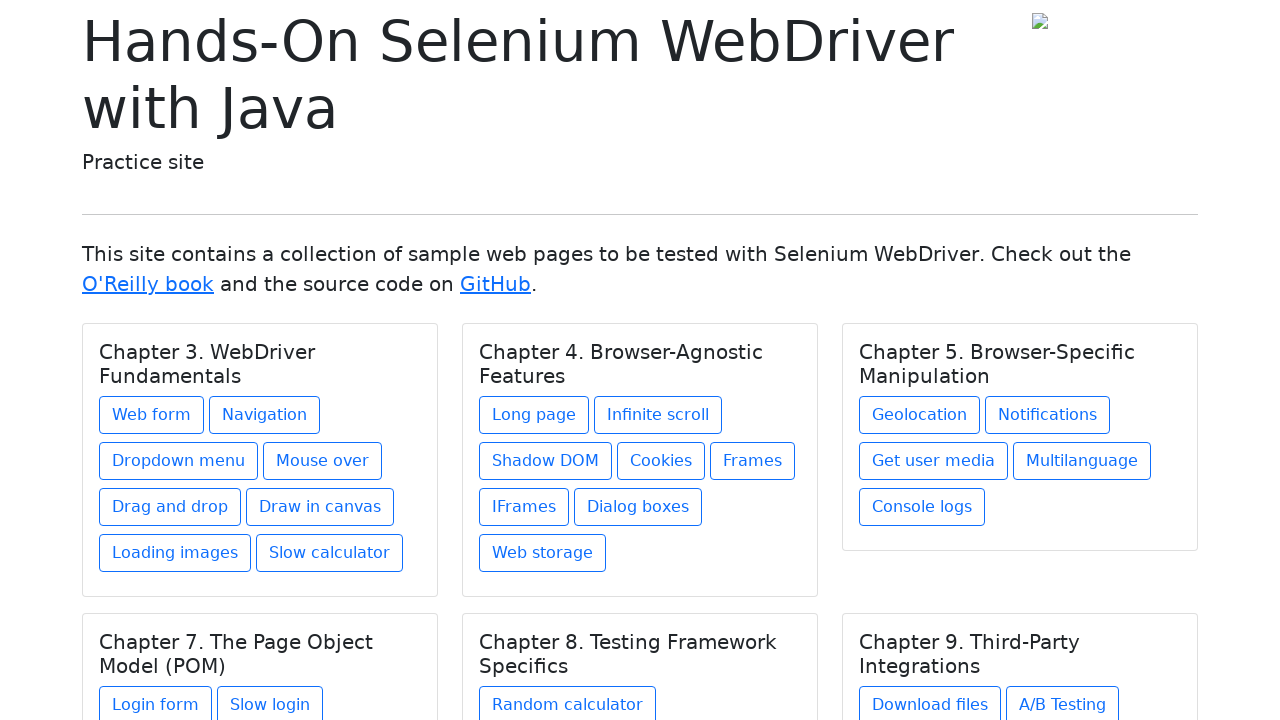

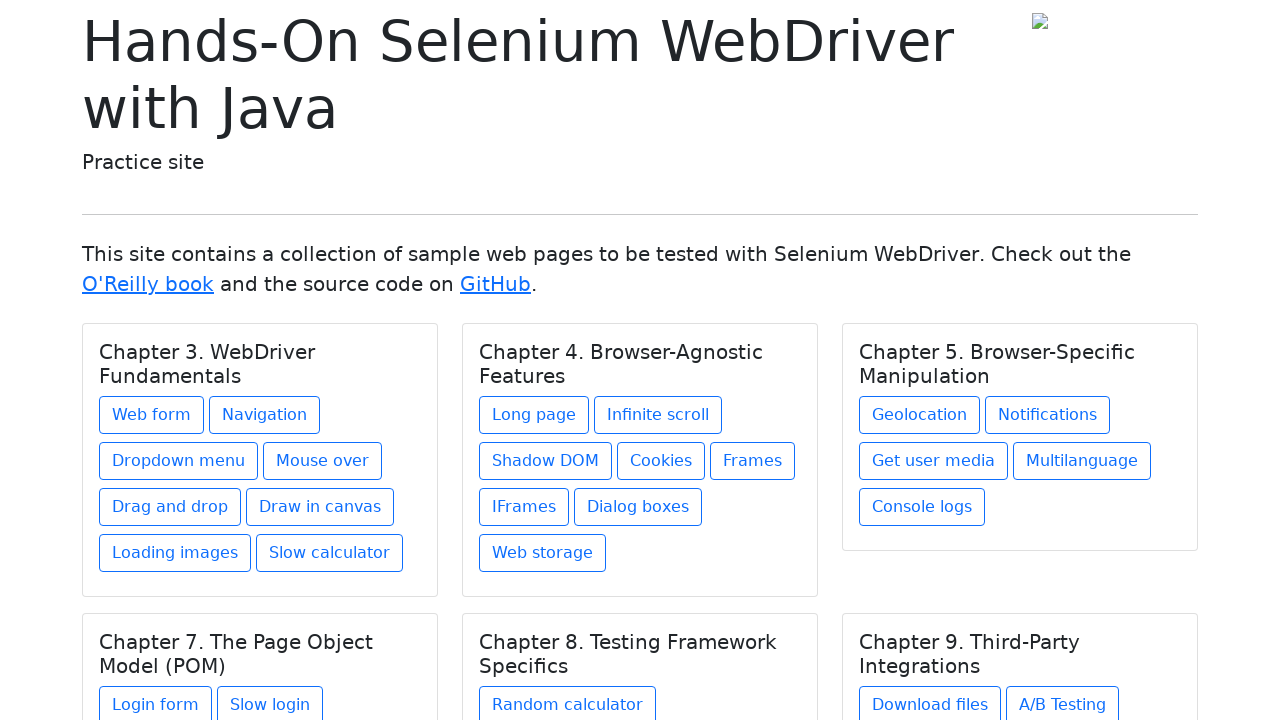